Tests the Playwright website by navigating to the homepage, clicking the "Get started" link, and verifying the page title contains "Installation"

Starting URL: https://playwright.dev

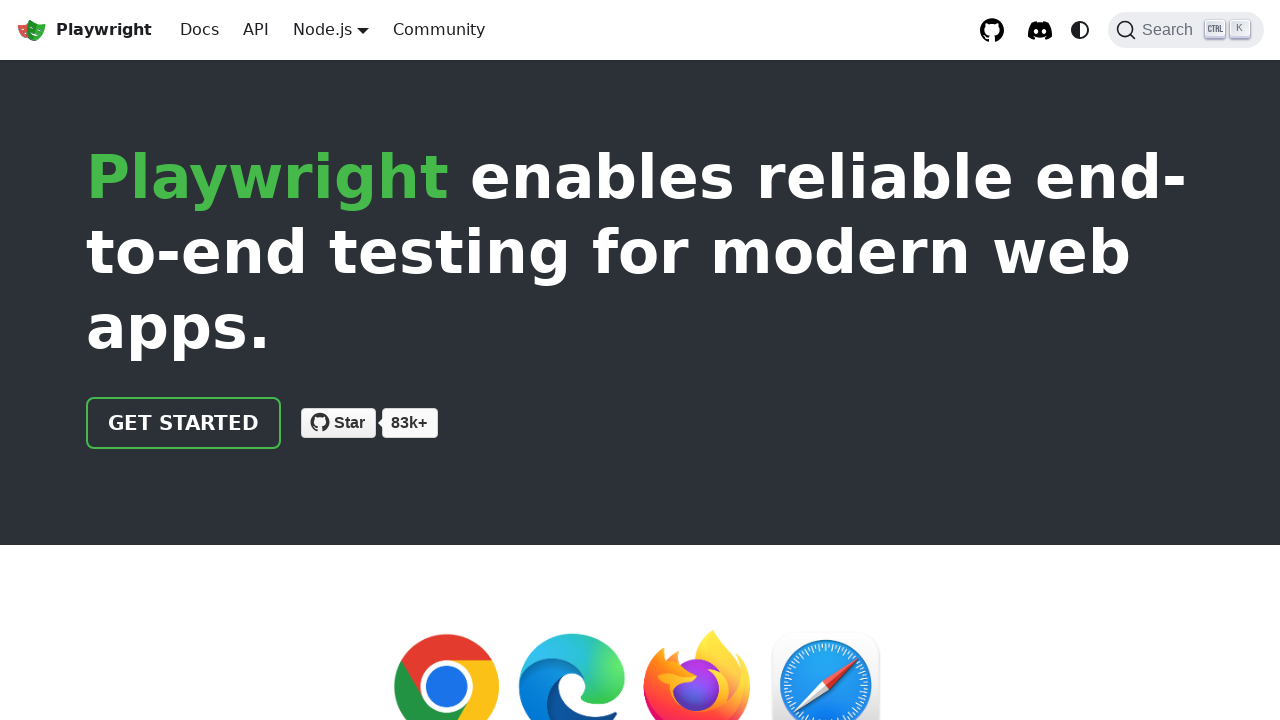

Clicked the 'Get started' link at (184, 423) on internal:role=link[name="Get started"i]
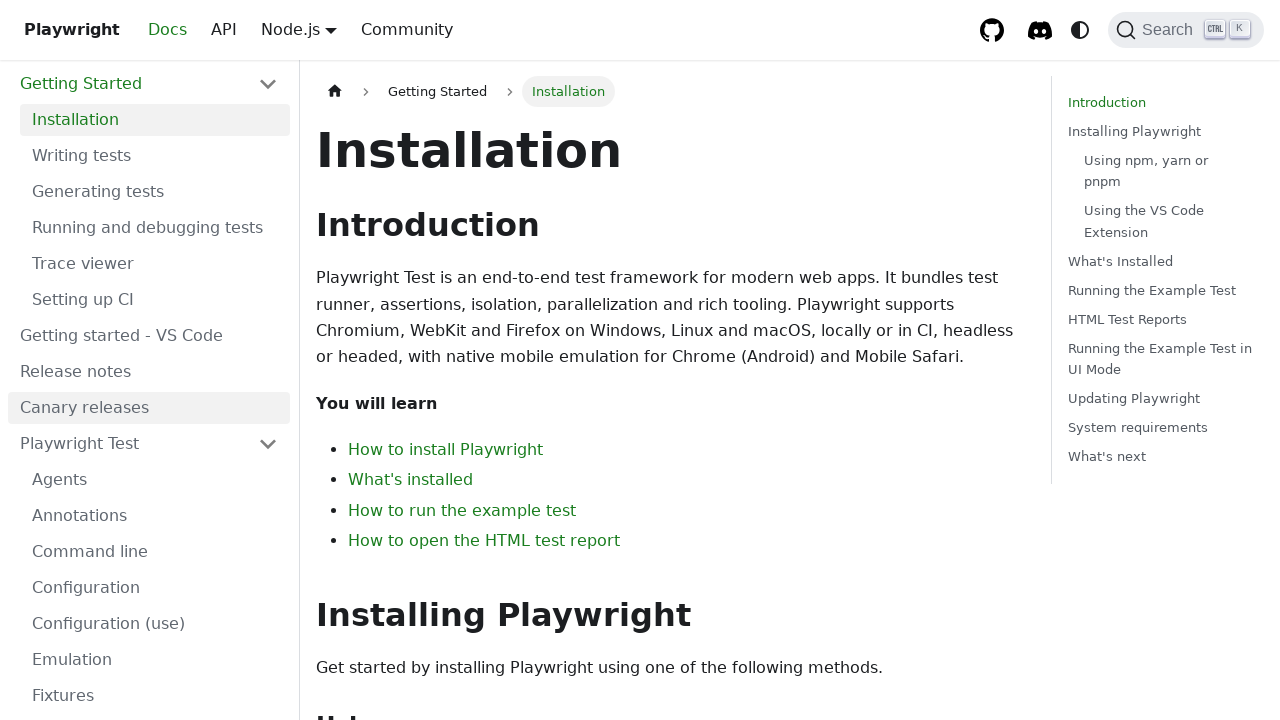

Page loaded and DOM content ready
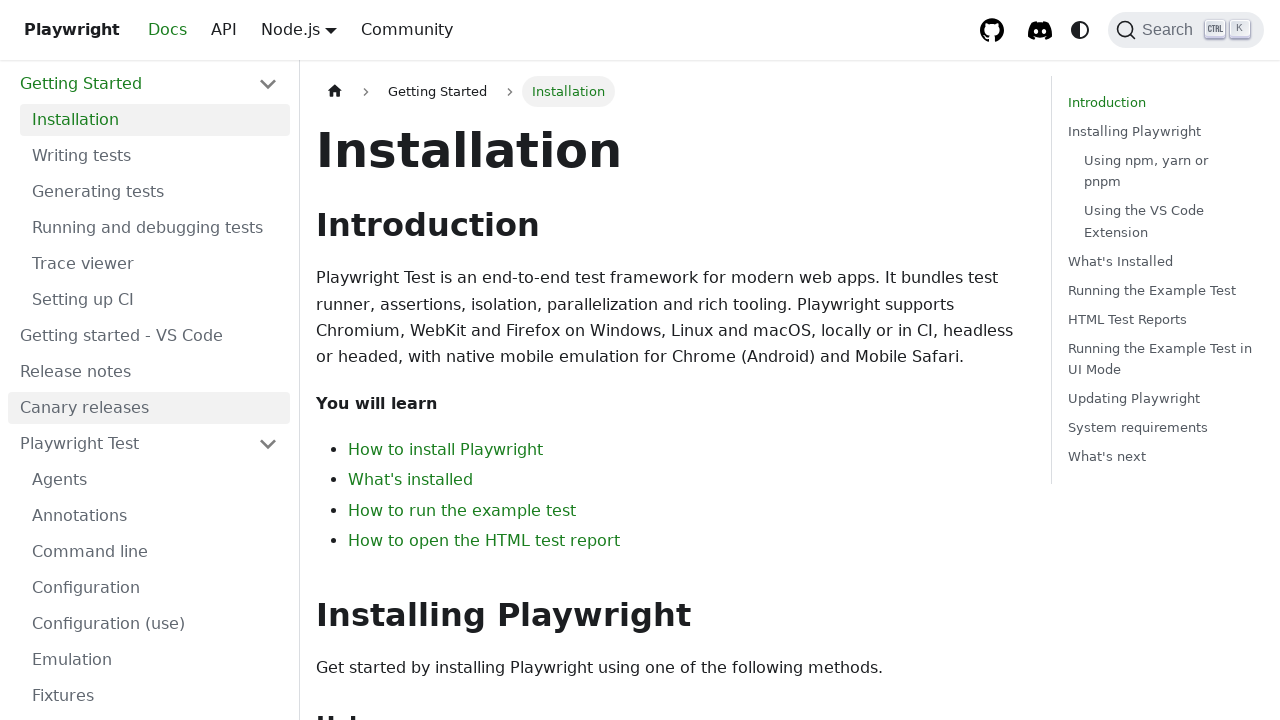

Verified page title contains 'Installation'
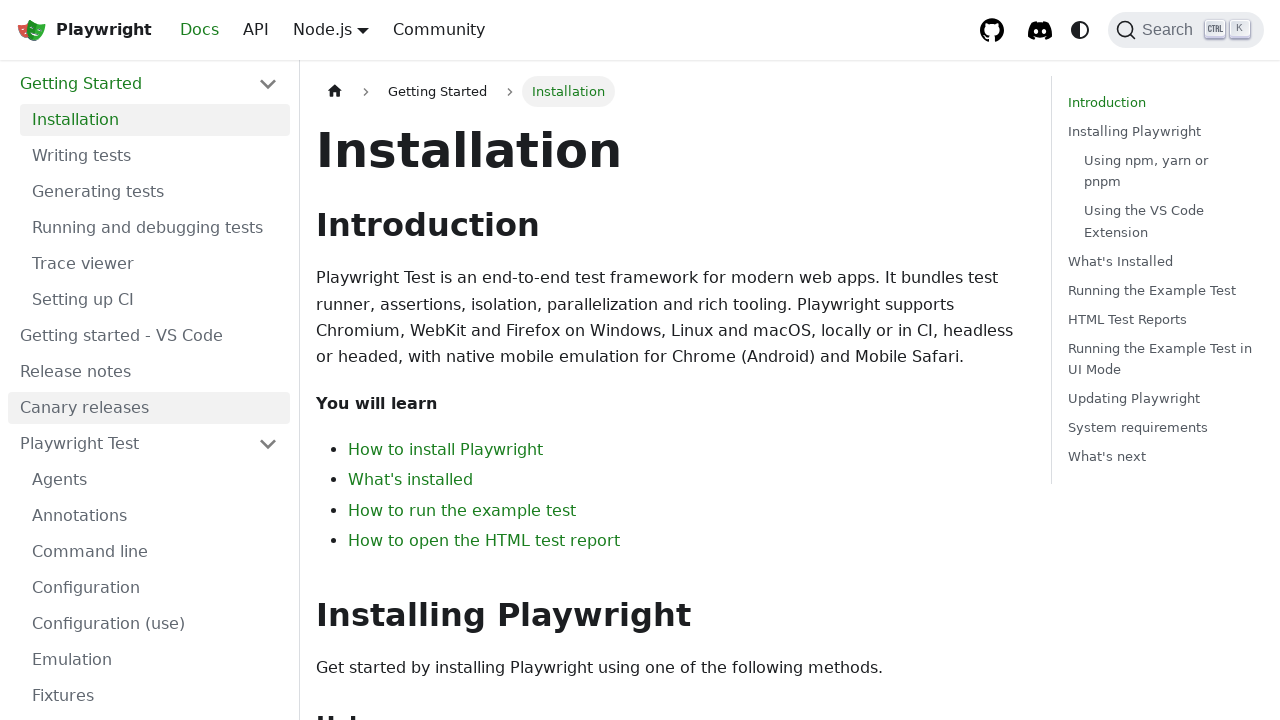

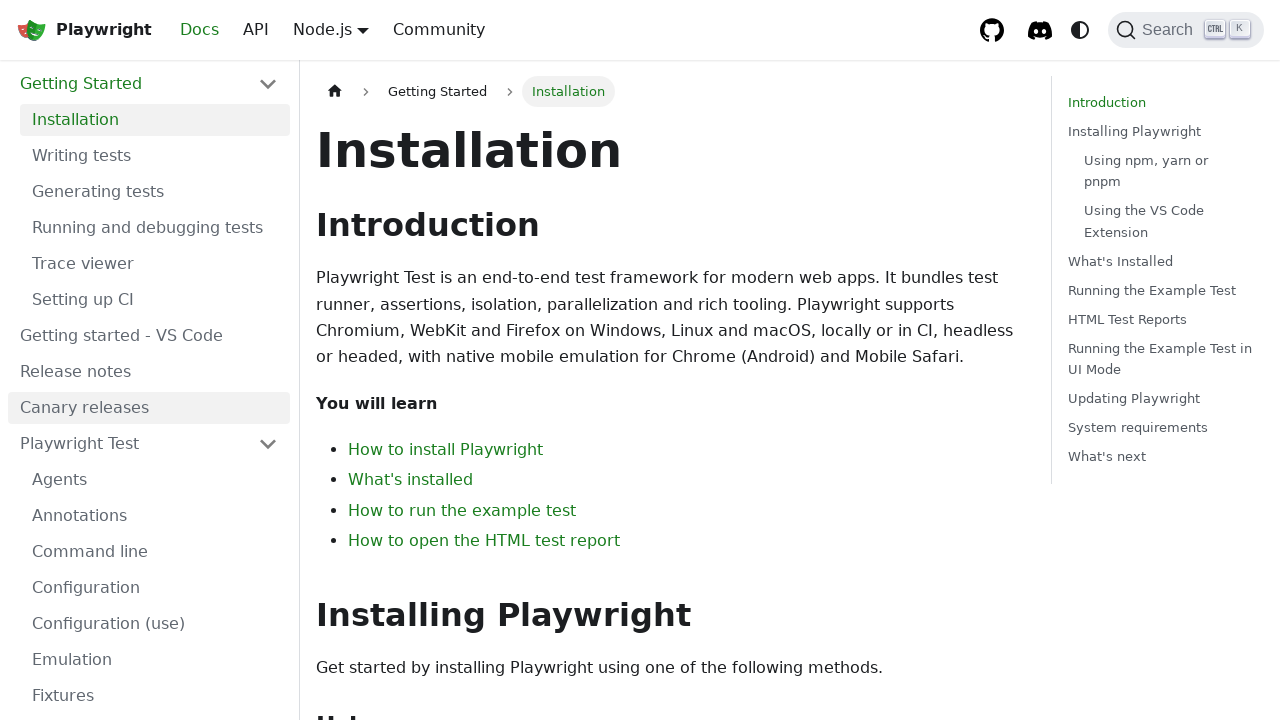